Tests e-commerce cart functionality by adding a product to the cart and verifying it appears in the cart panel

Starting URL: https://bstackdemo.com/

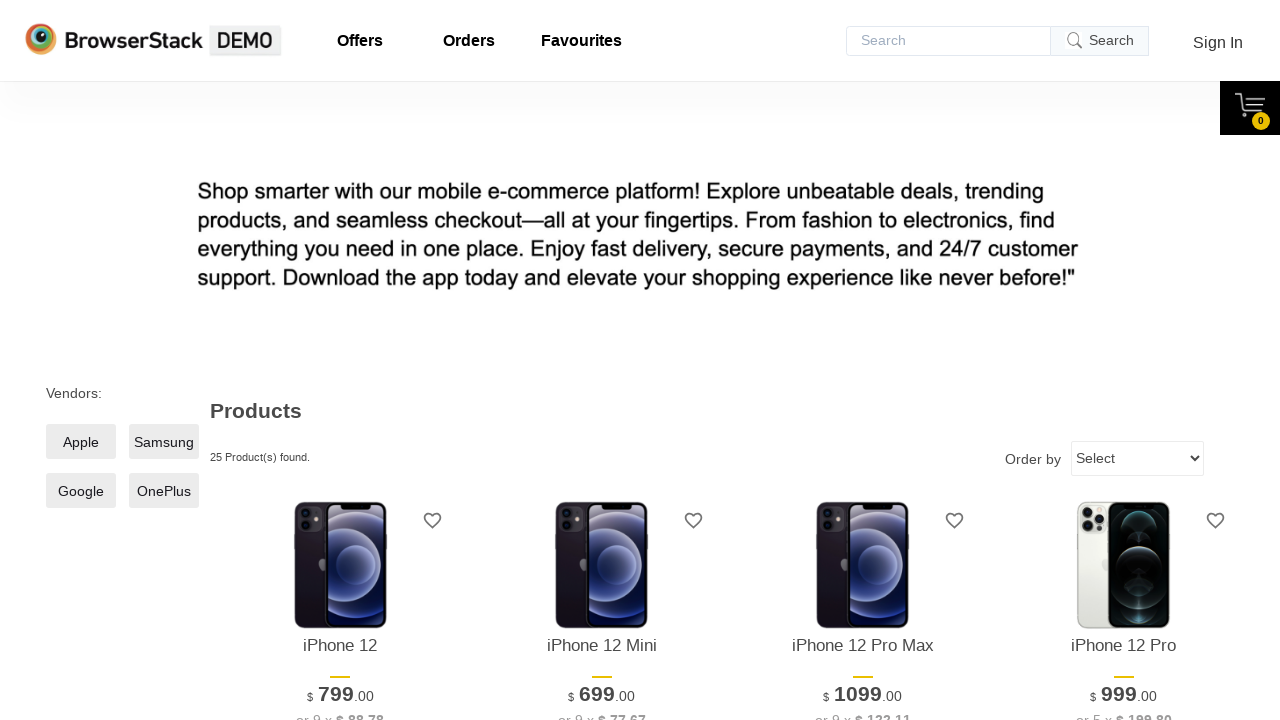

Waited for first product to be visible on page
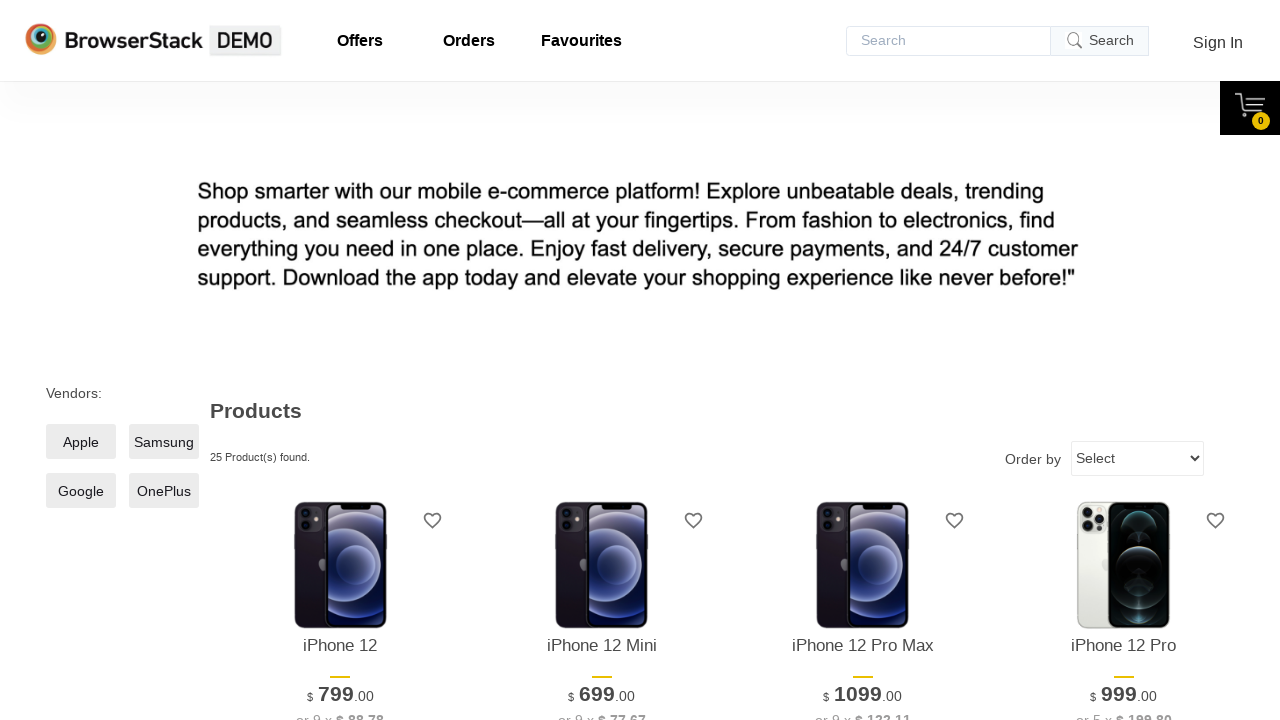

Retrieved product name: iPhone 12
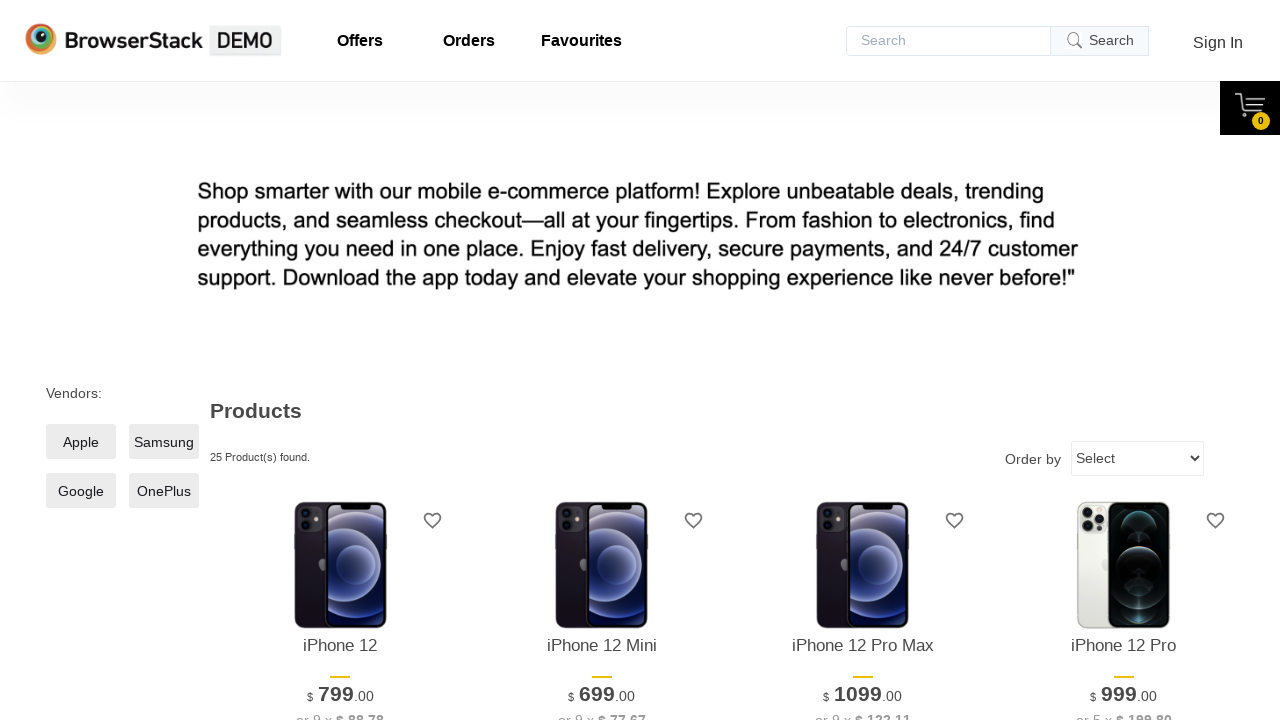

Add to cart button is ready for first product
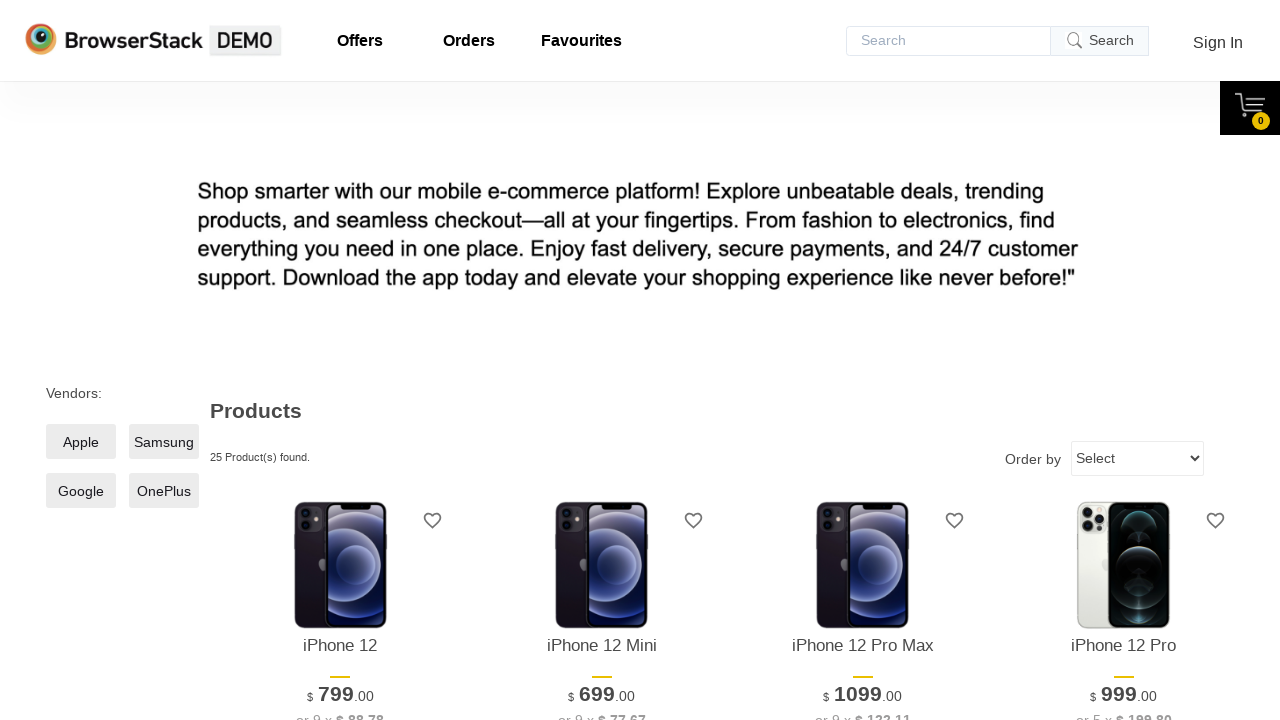

Clicked 'Add to cart' button for first product at (340, 361) on xpath=//*[@id="1"]/div[4]
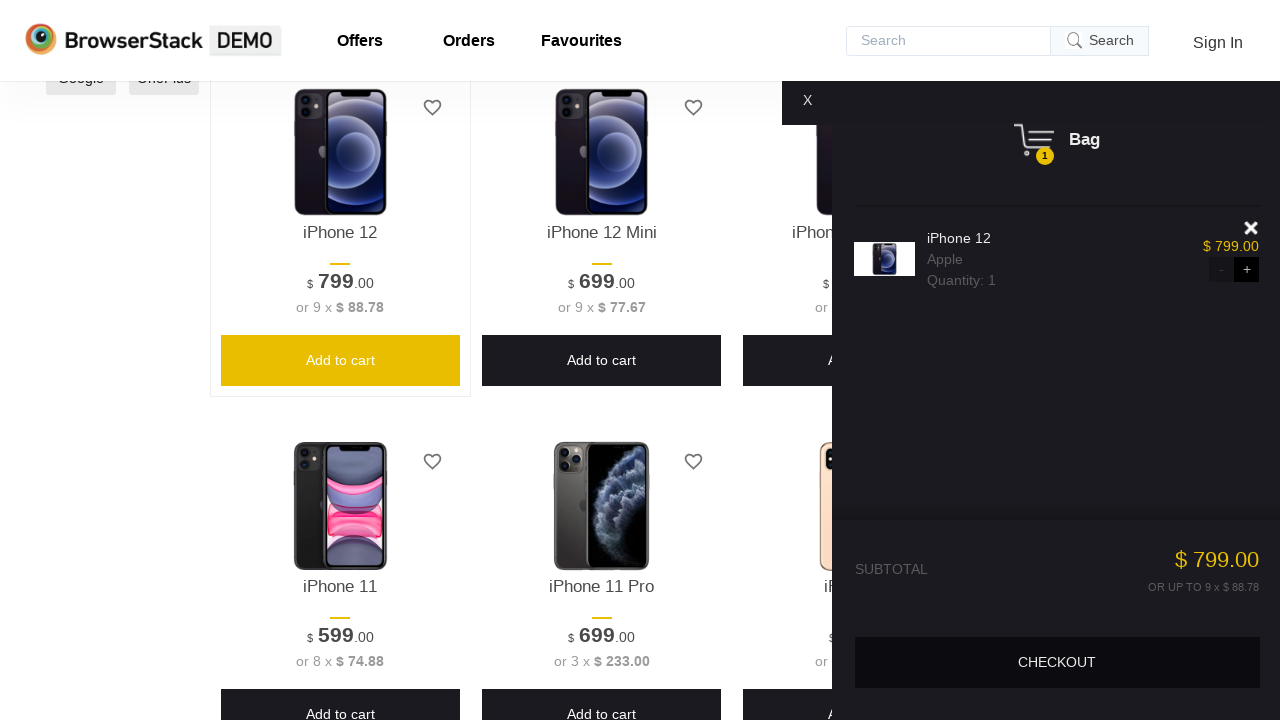

Cart panel appeared on screen
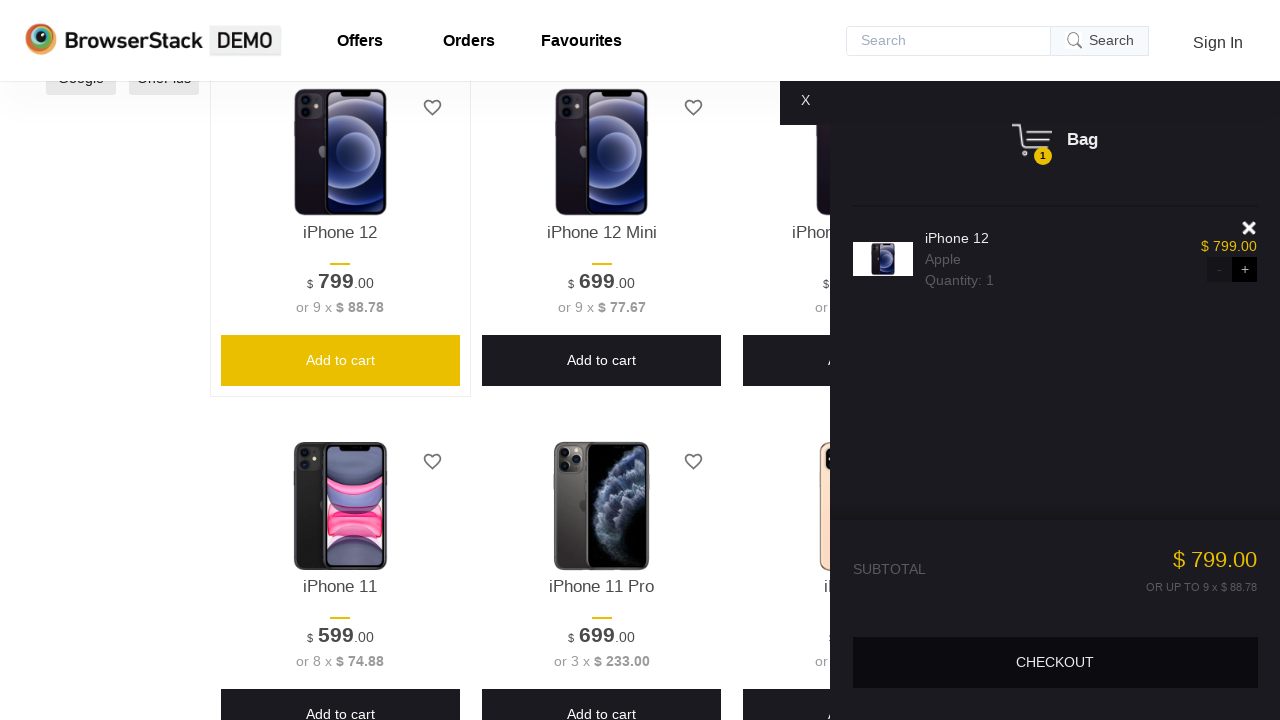

Product item appeared in cart panel
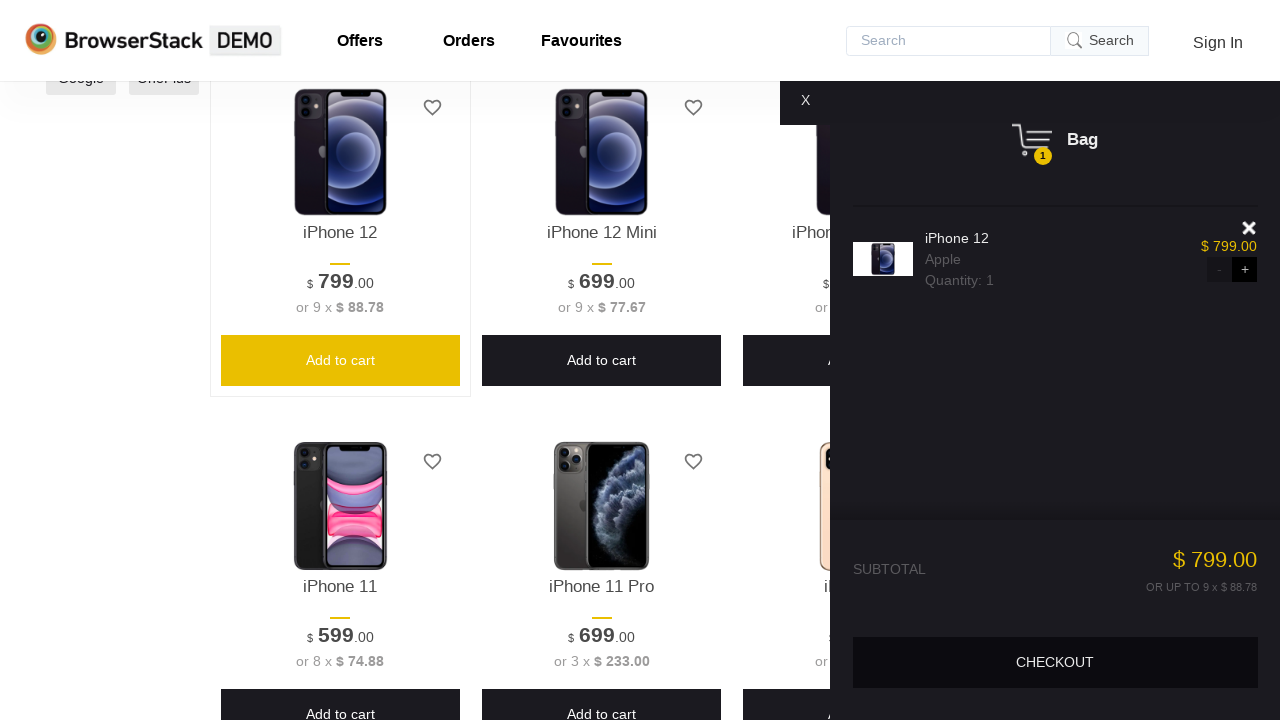

Retrieved product name from cart: iPhone 12
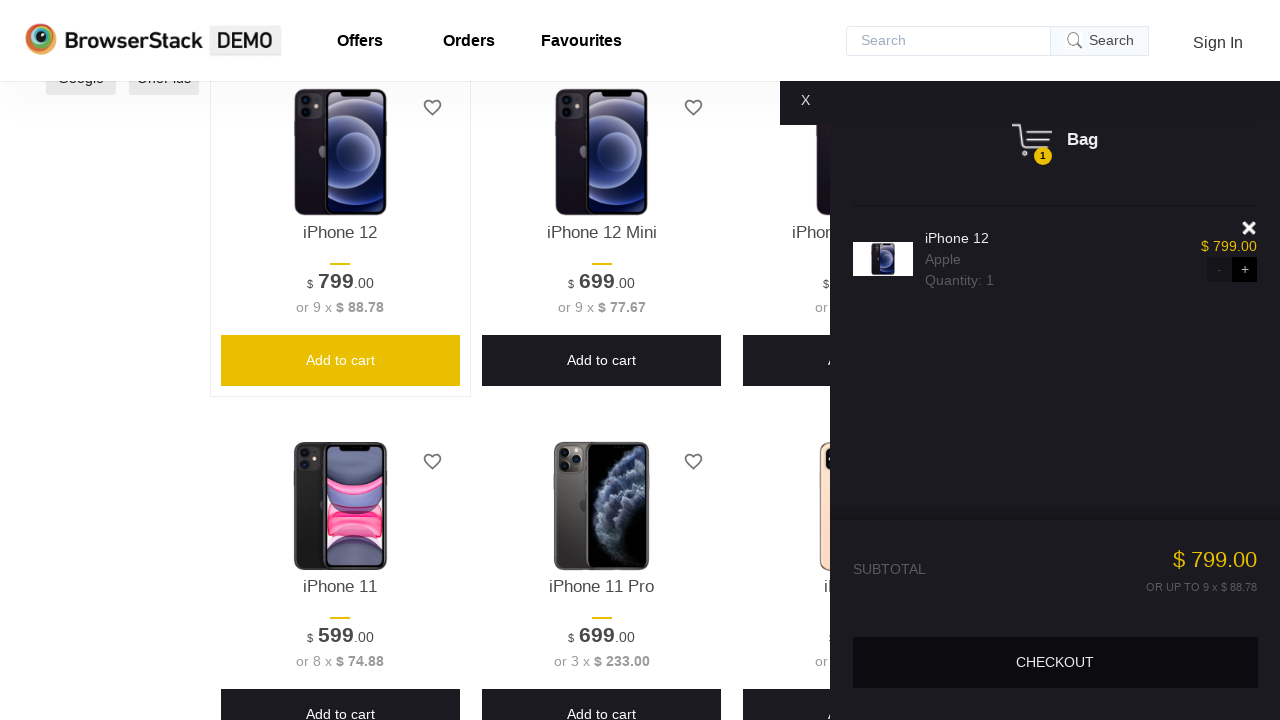

Verified that product in cart matches the selected product
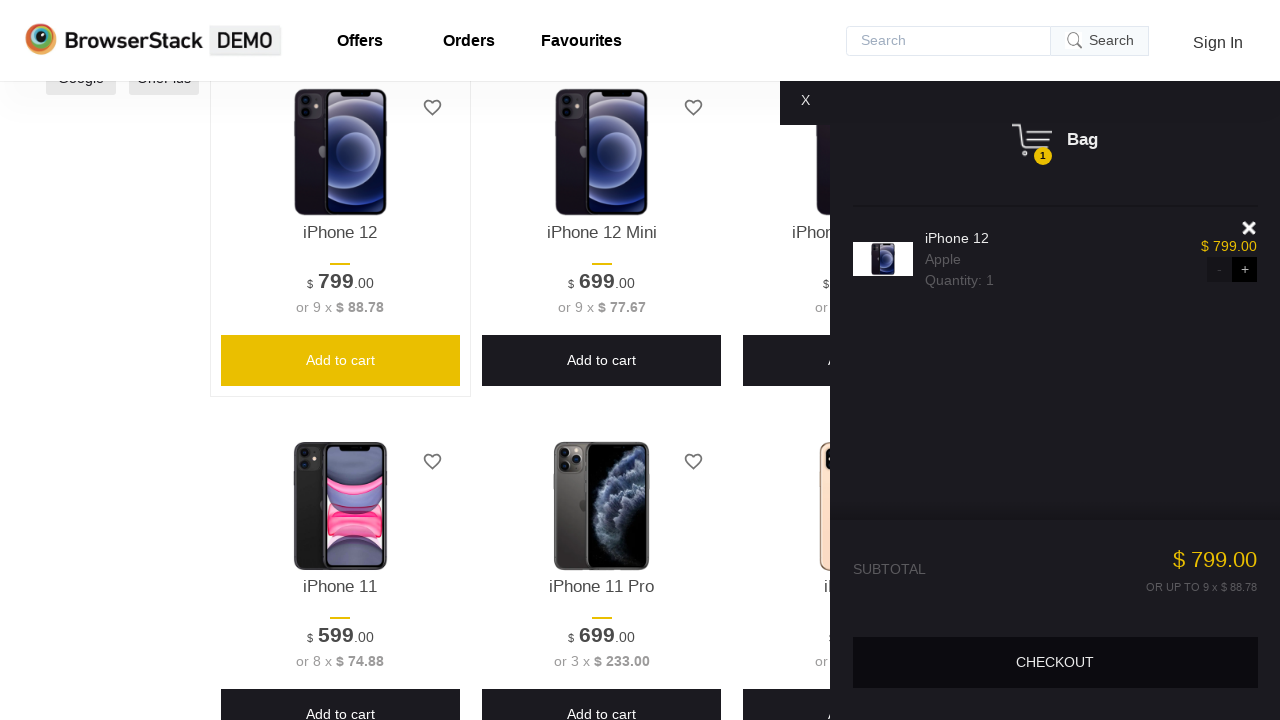

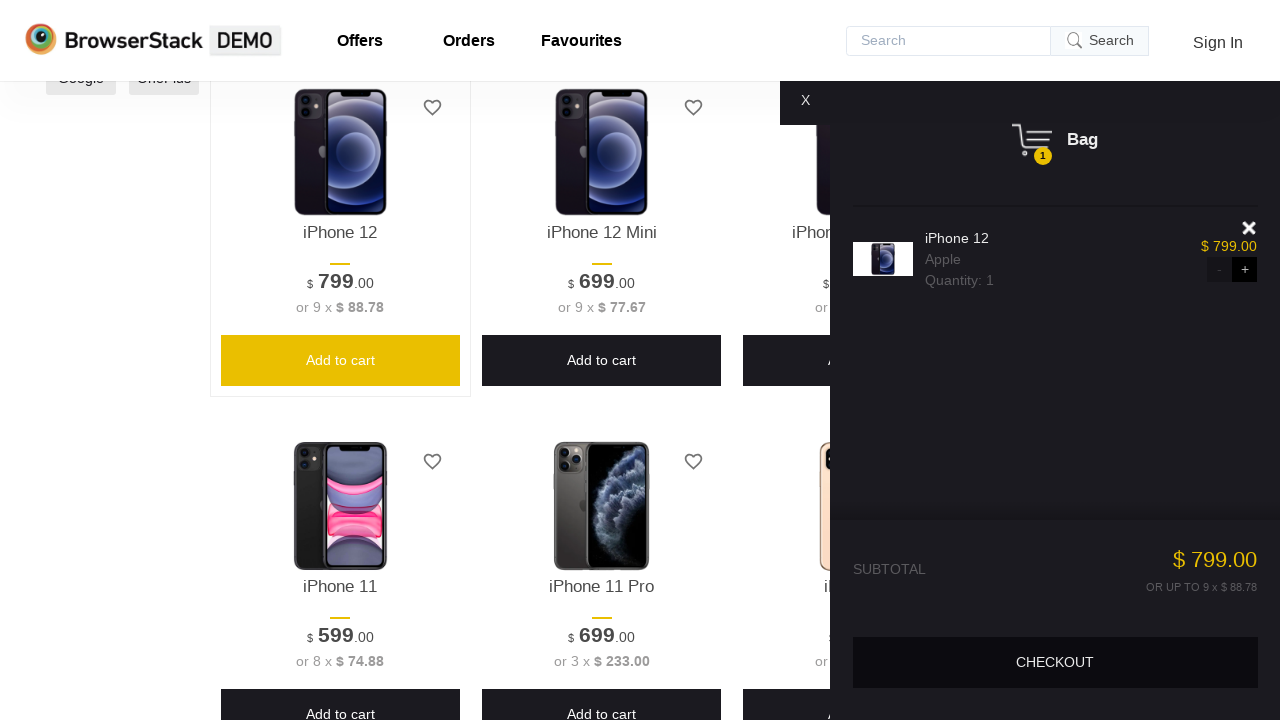